Tests checkbox functionality by ensuring both checkboxes on the page are selected, clicking each one if it's not already checked.

Starting URL: https://the-internet.herokuapp.com/checkboxes

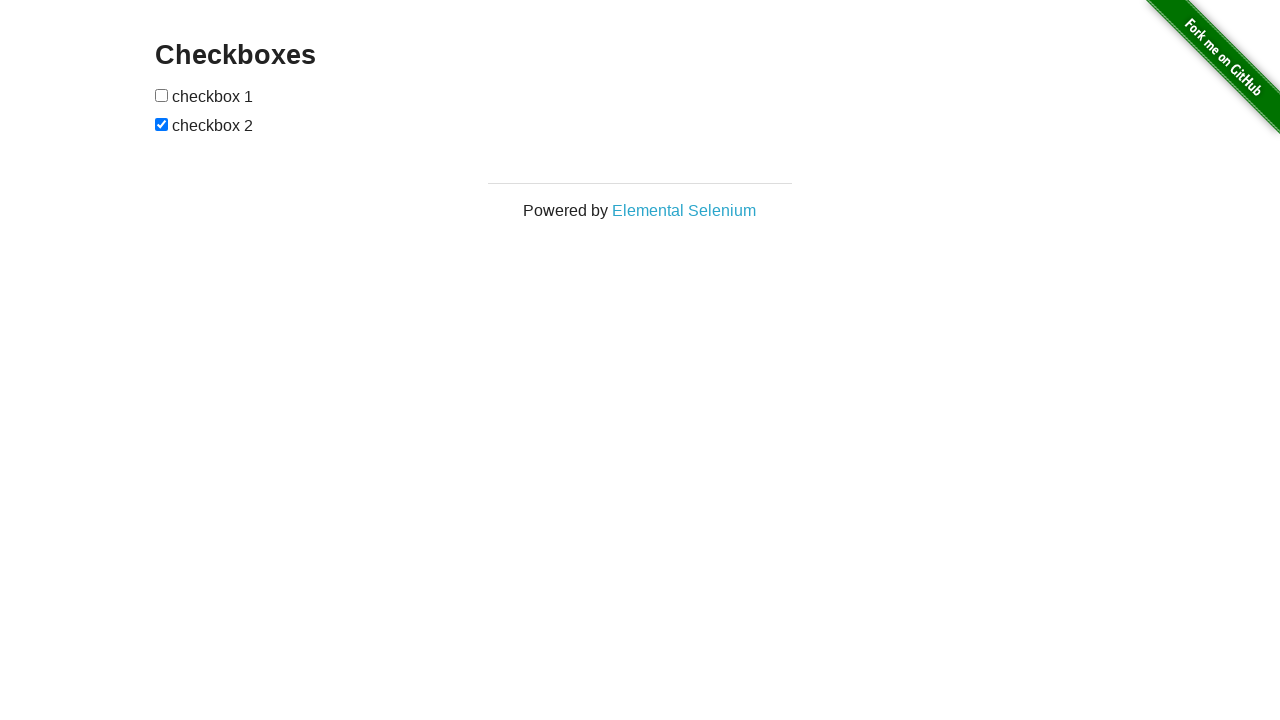

Located first checkbox element
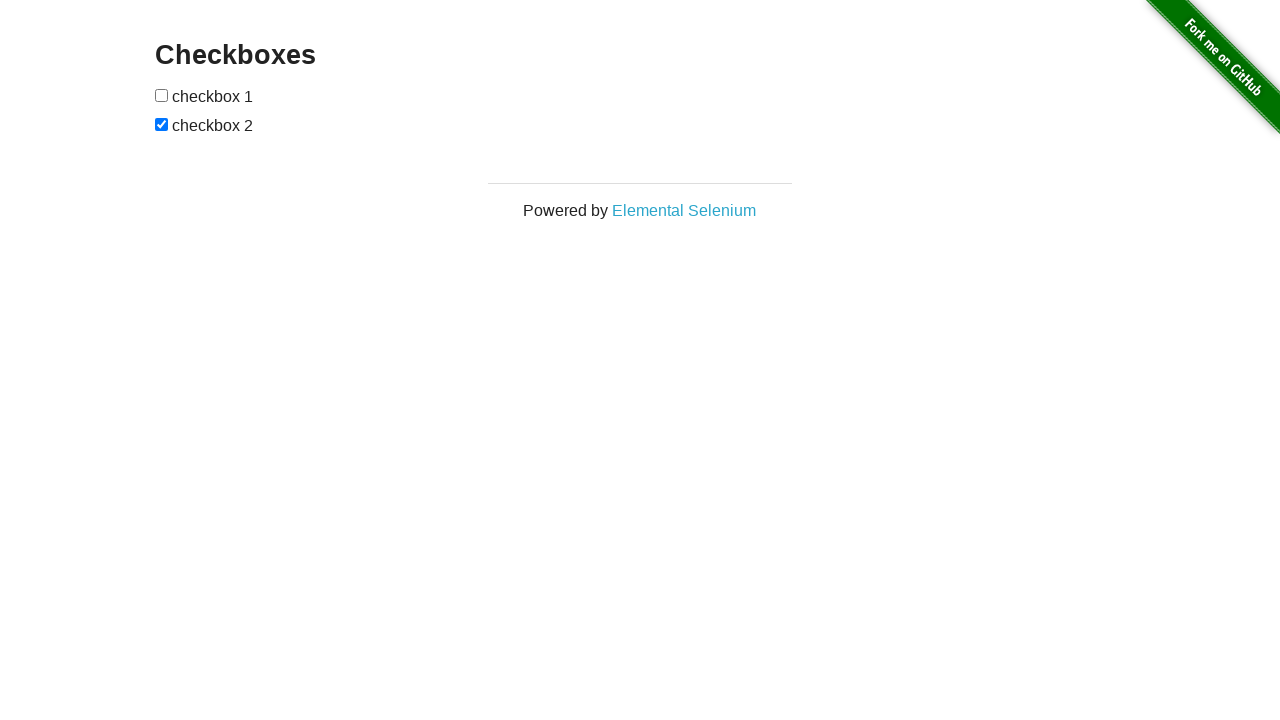

Located second checkbox element
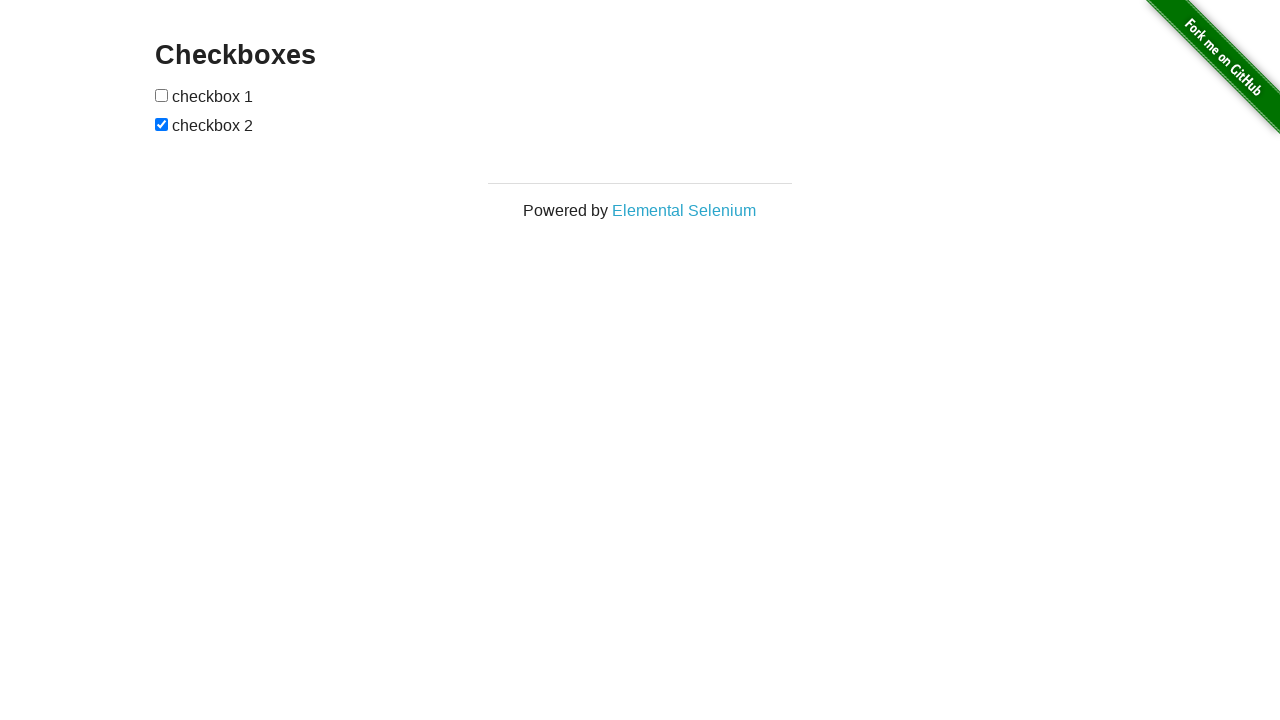

Checked first checkbox state
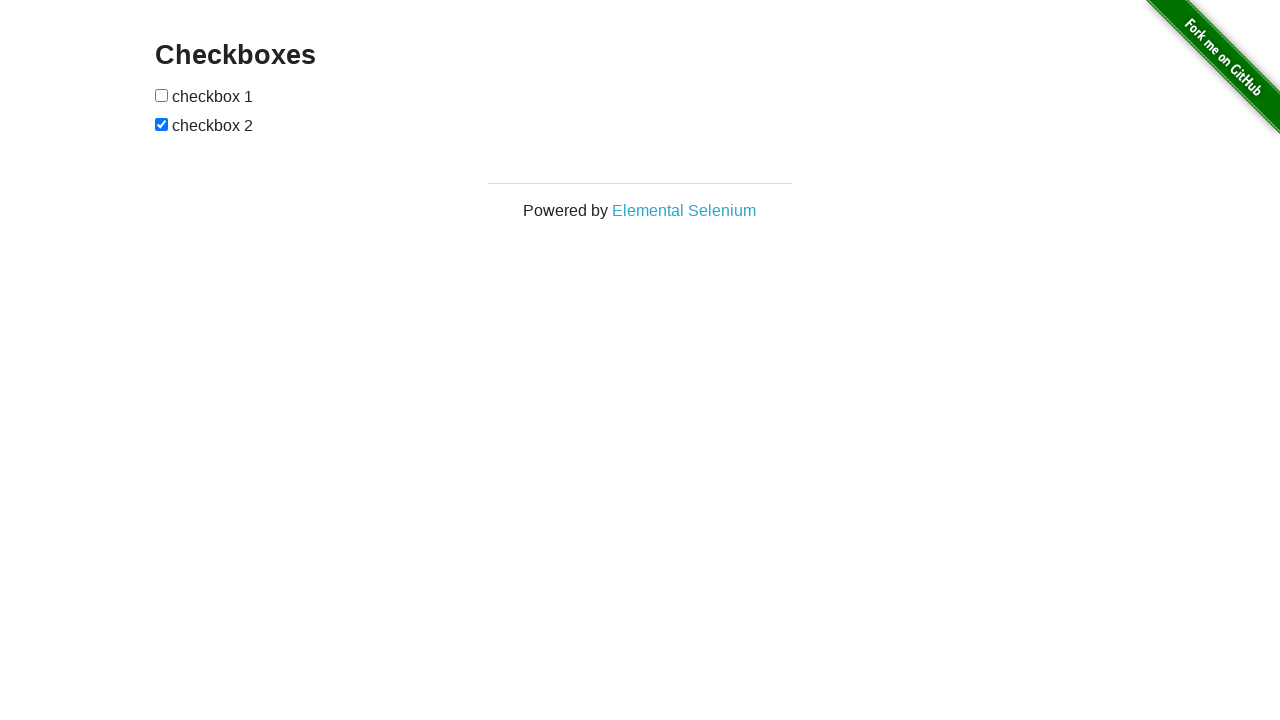

Clicked first checkbox to select it at (162, 95) on xpath=//form//input[@type='checkbox'] >> nth=0
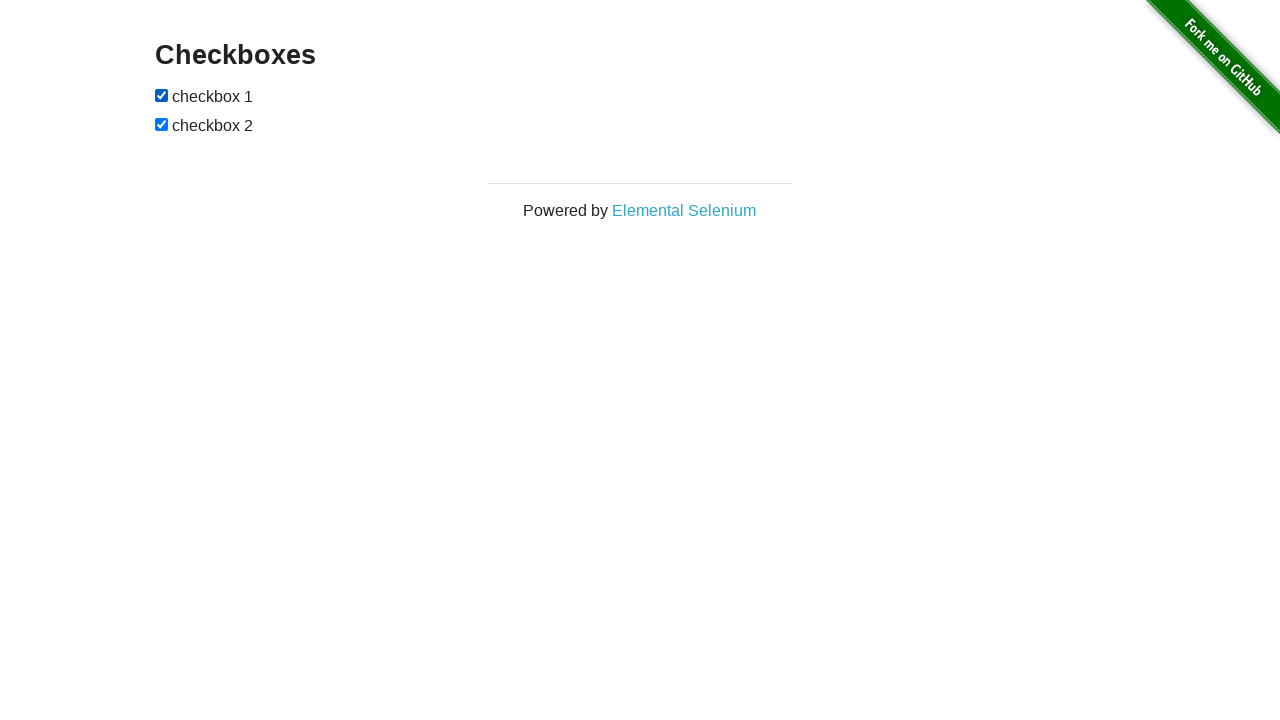

Second checkbox was already checked
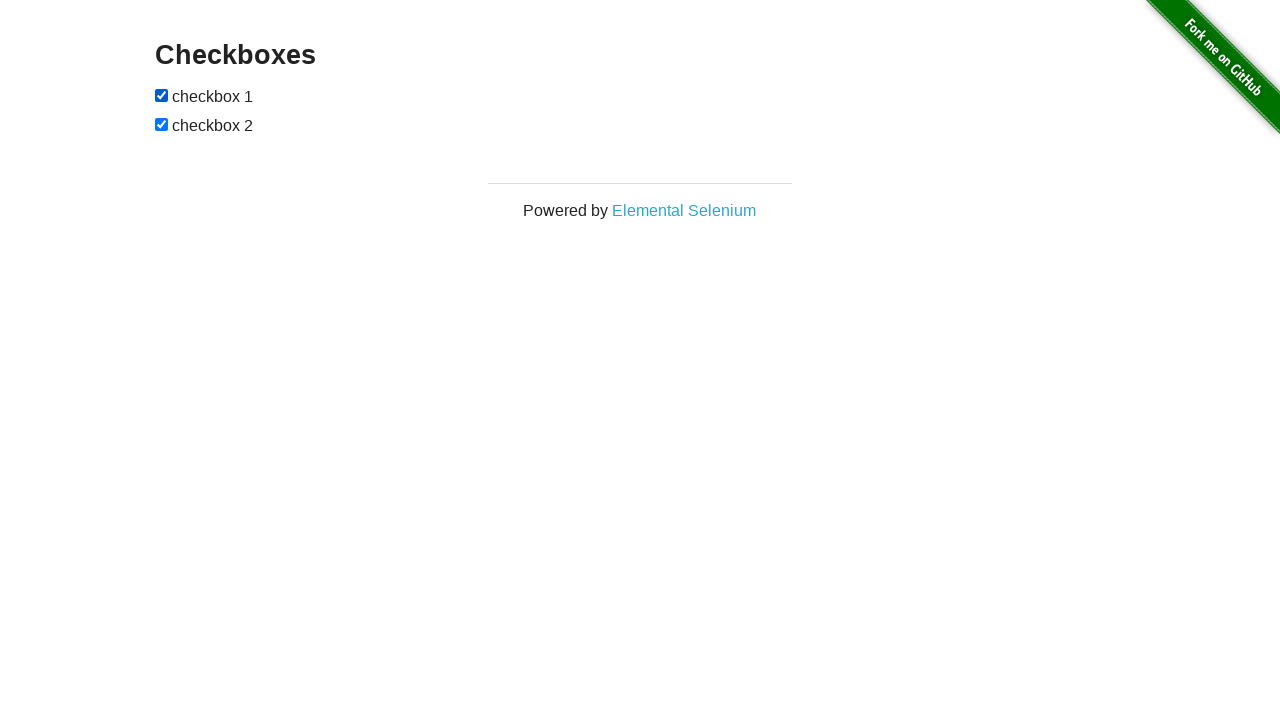

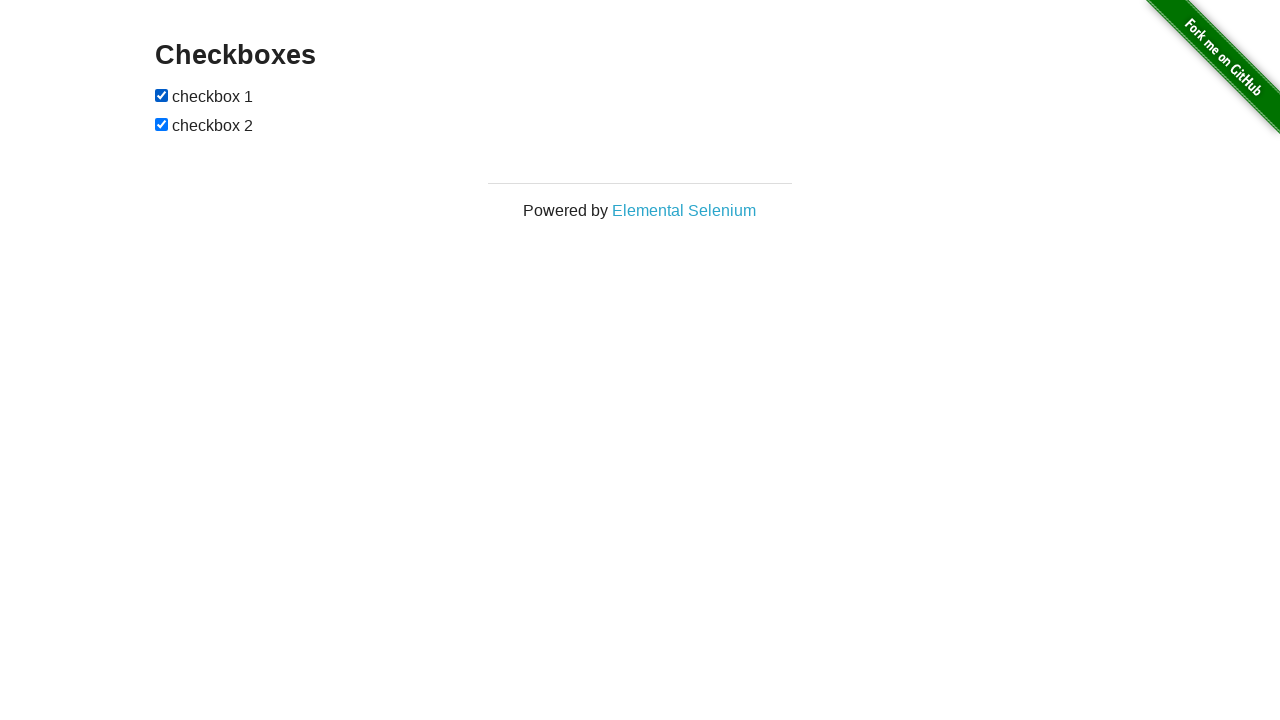